Navigates to WebDriverIO documentation page and verifies that a div element is displayed using expect-style assertion

Starting URL: https://webdriver.io/docs/frameworks

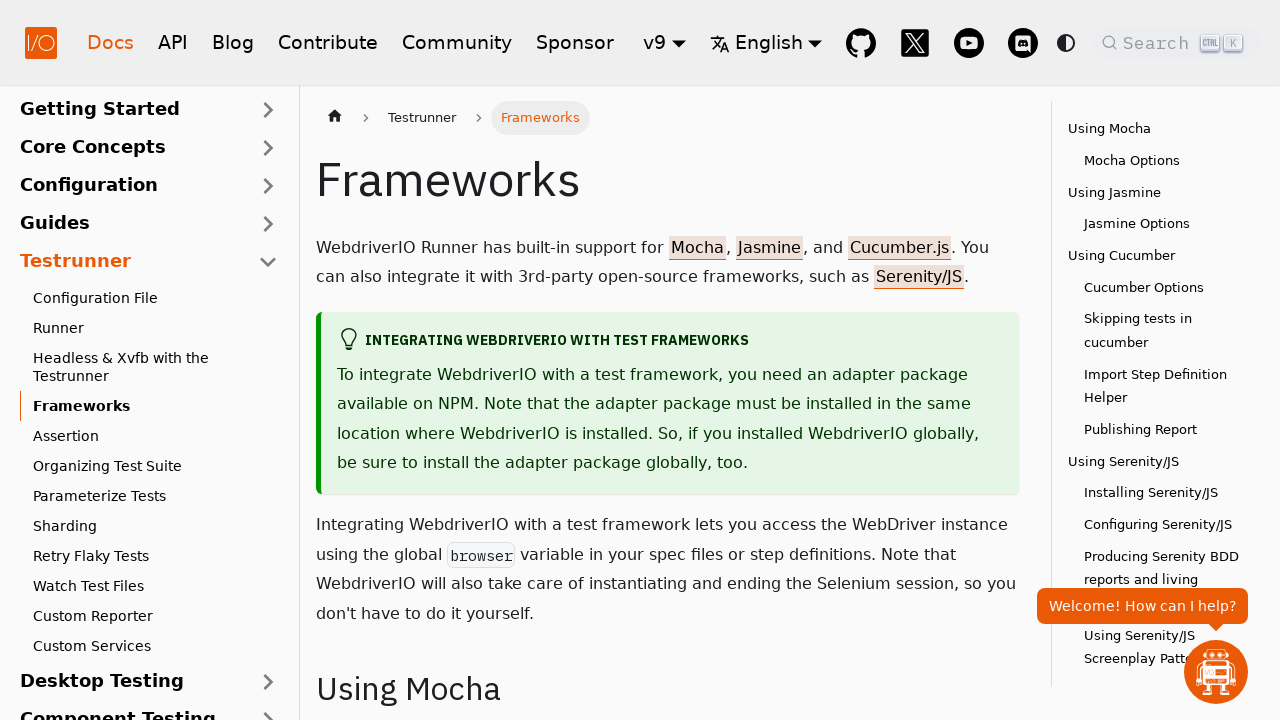

Navigated to WebDriverIO documentation frameworks page
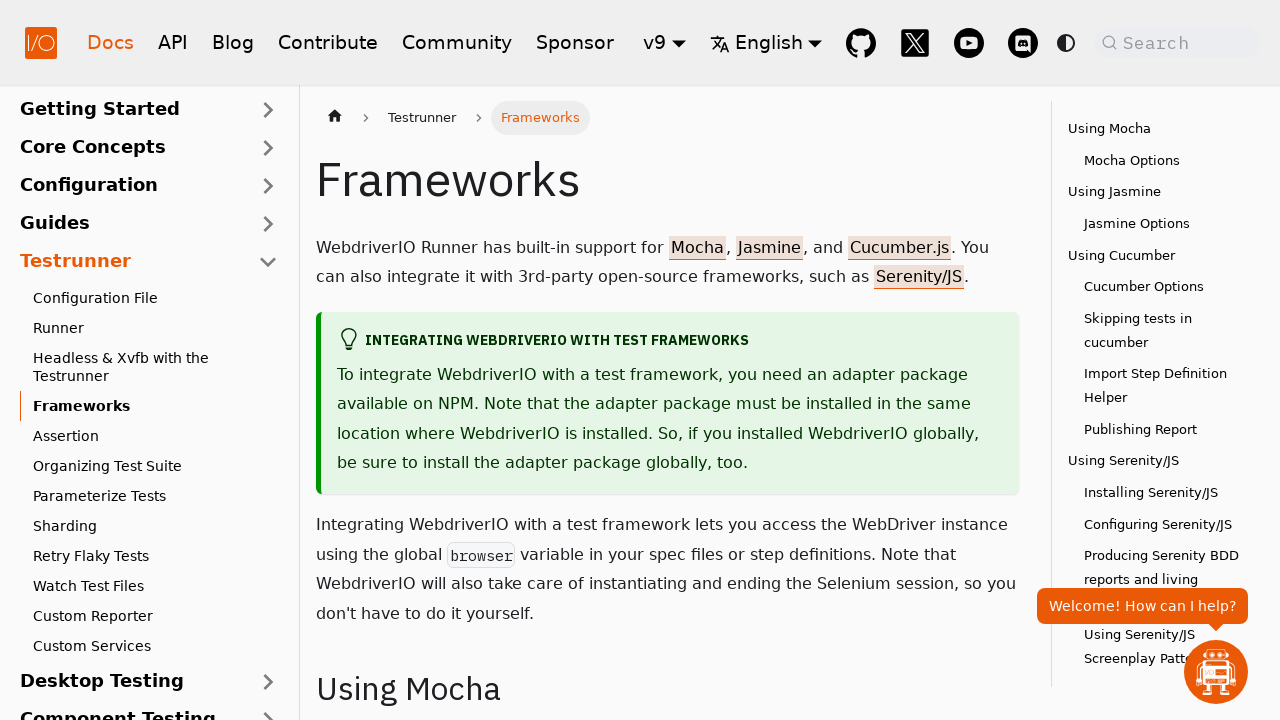

Located first div element on page
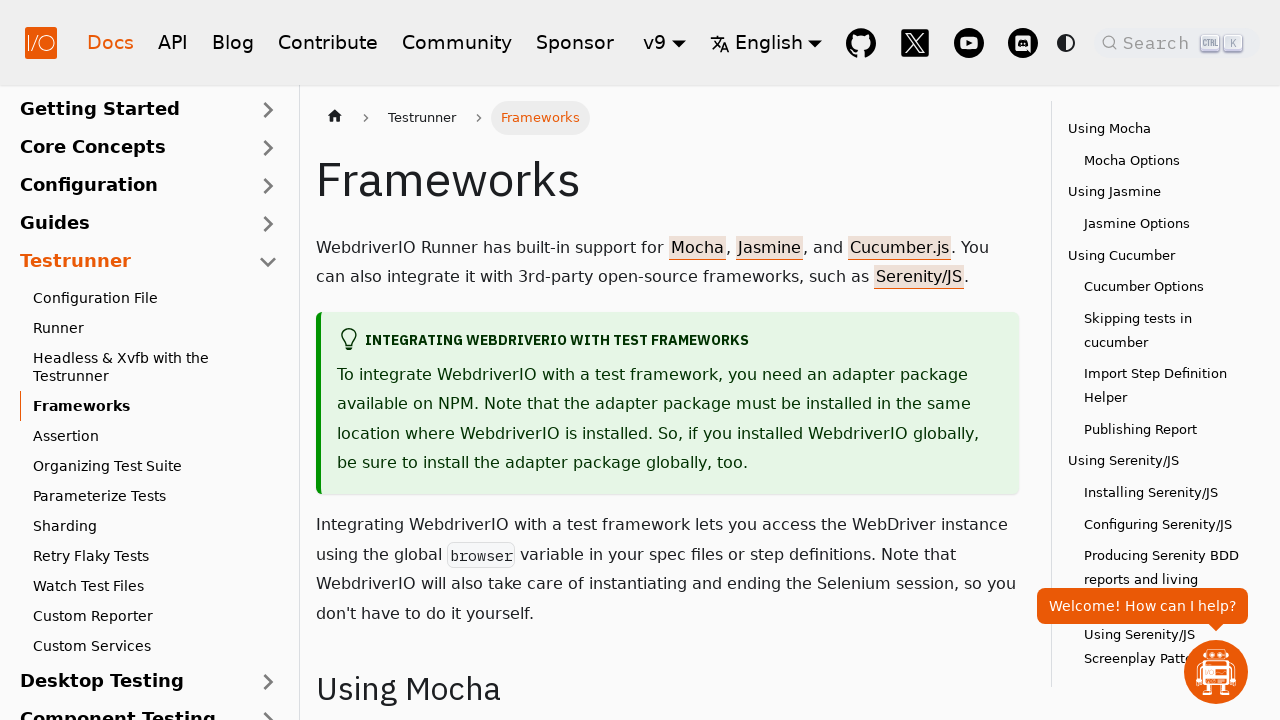

Verified that div element is visible
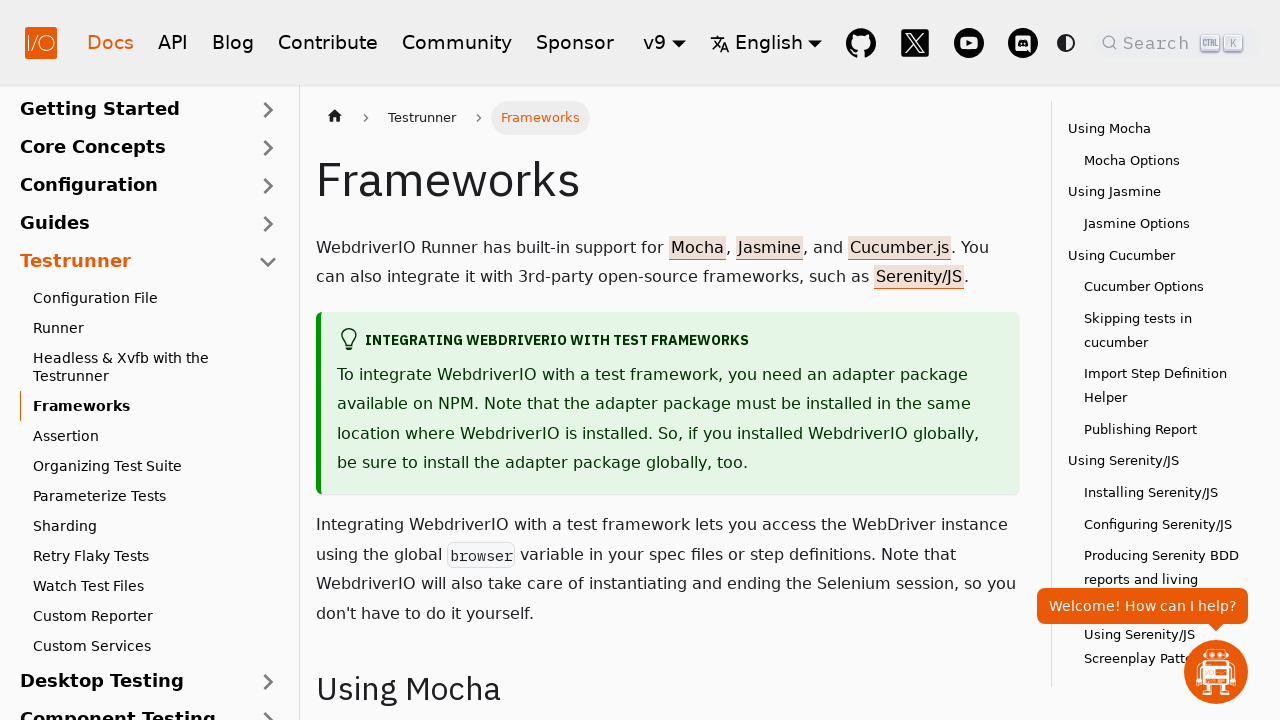

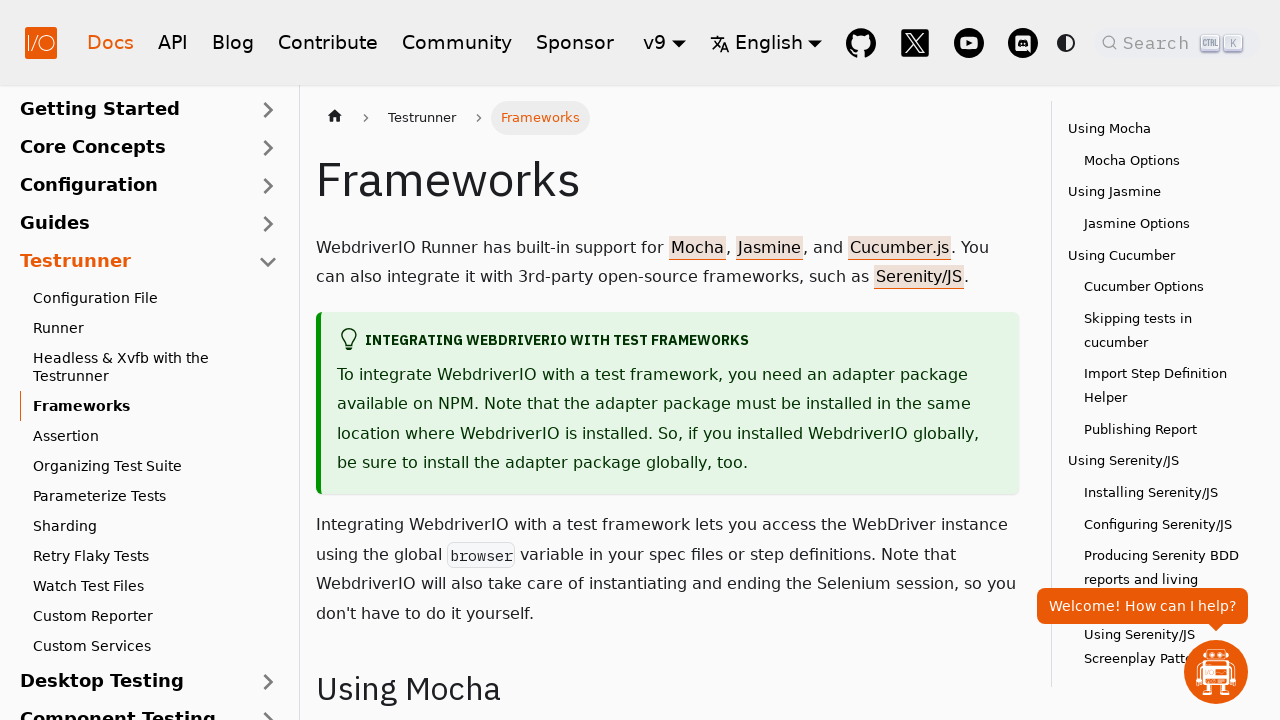